Tests dynamic dropdown functionality on a flight booking practice page by selecting origin city (Bengaluru) and destination city (Goa) from dropdown menus

Starting URL: https://rahulshettyacademy.com/dropdownsPractise/

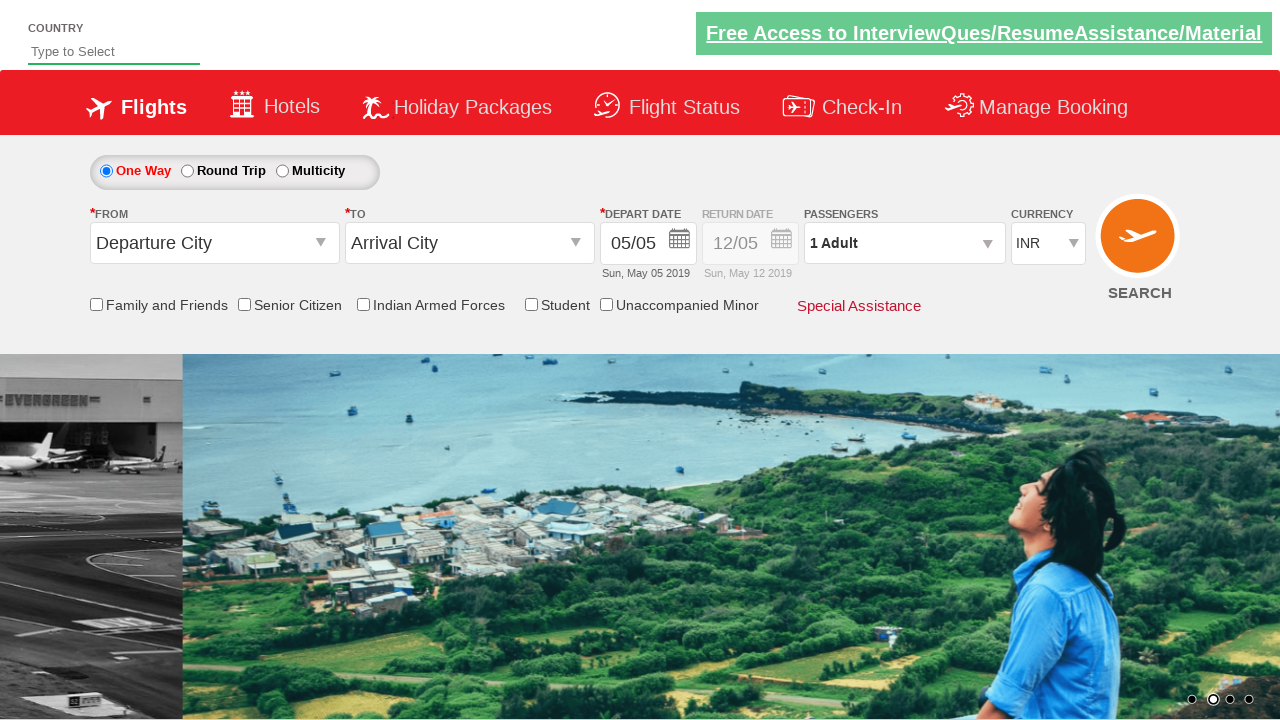

Clicked on the 'From' dropdown to open origin city selection at (214, 243) on #ctl00_mainContent_ddl_originStation1_CTXT
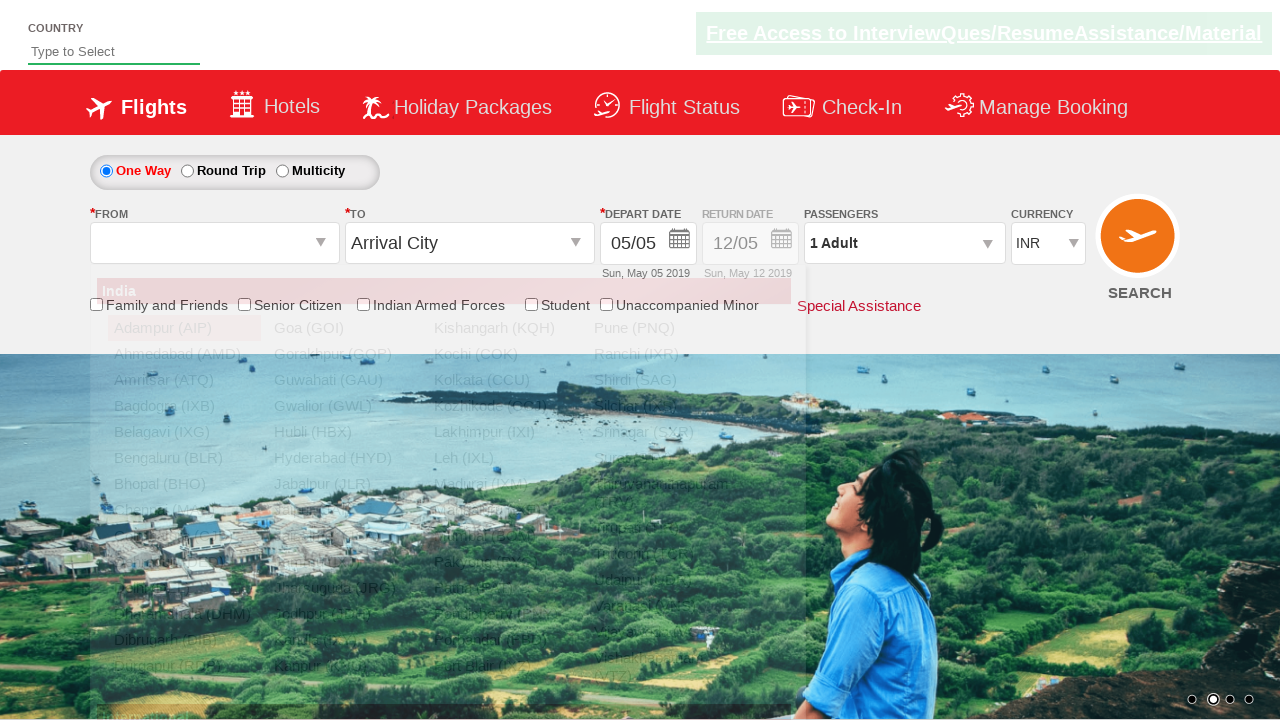

Waited for Bengaluru option to appear in dropdown
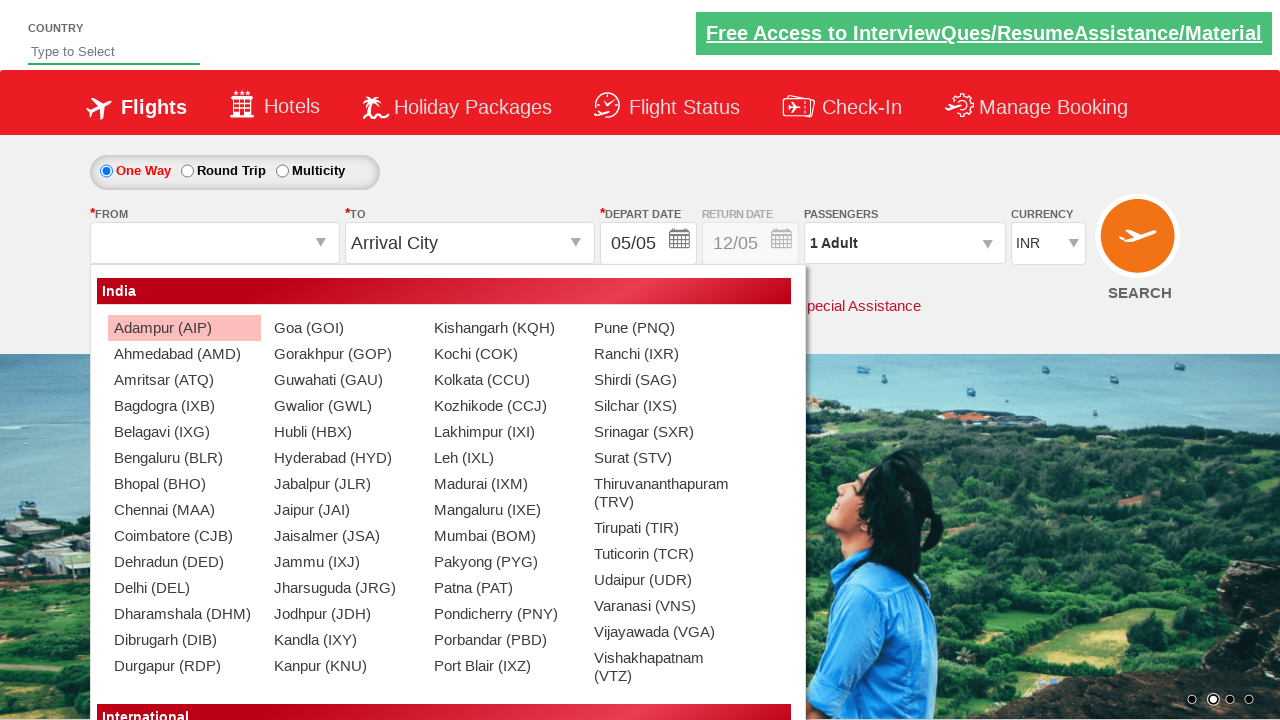

Selected Bengaluru (BLR) as origin city at (184, 458) on (//li//a[contains(.,' Bengaluru (BLR)')])[1]
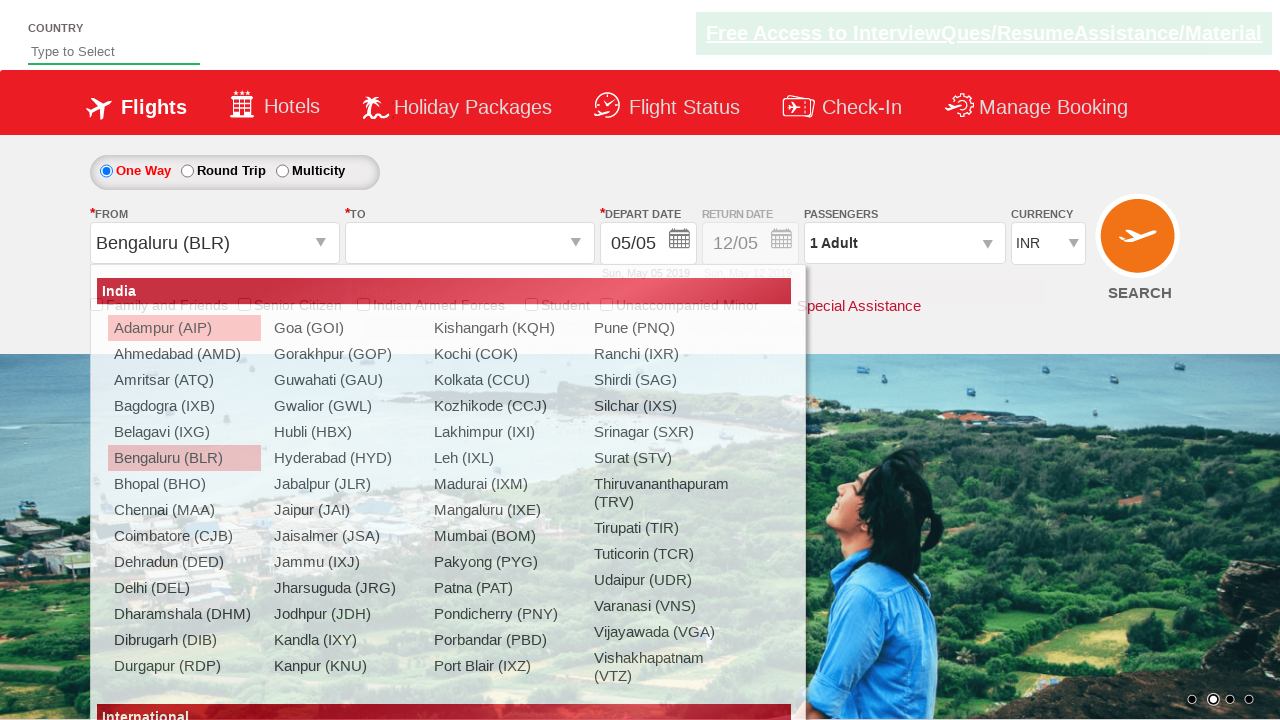

Clicked on the 'To' dropdown to open destination city selection at (470, 243) on #ctl00_mainContent_ddl_destinationStation1_CTXT
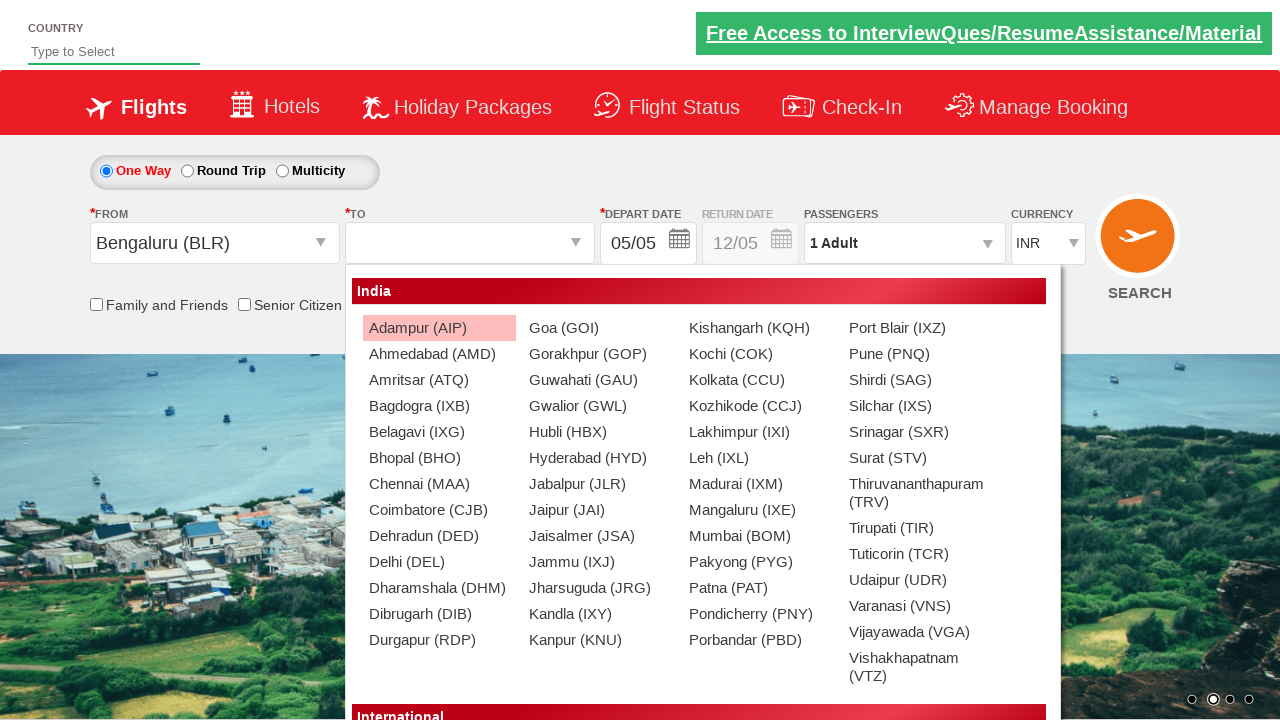

Waited for Goa option to appear in dropdown
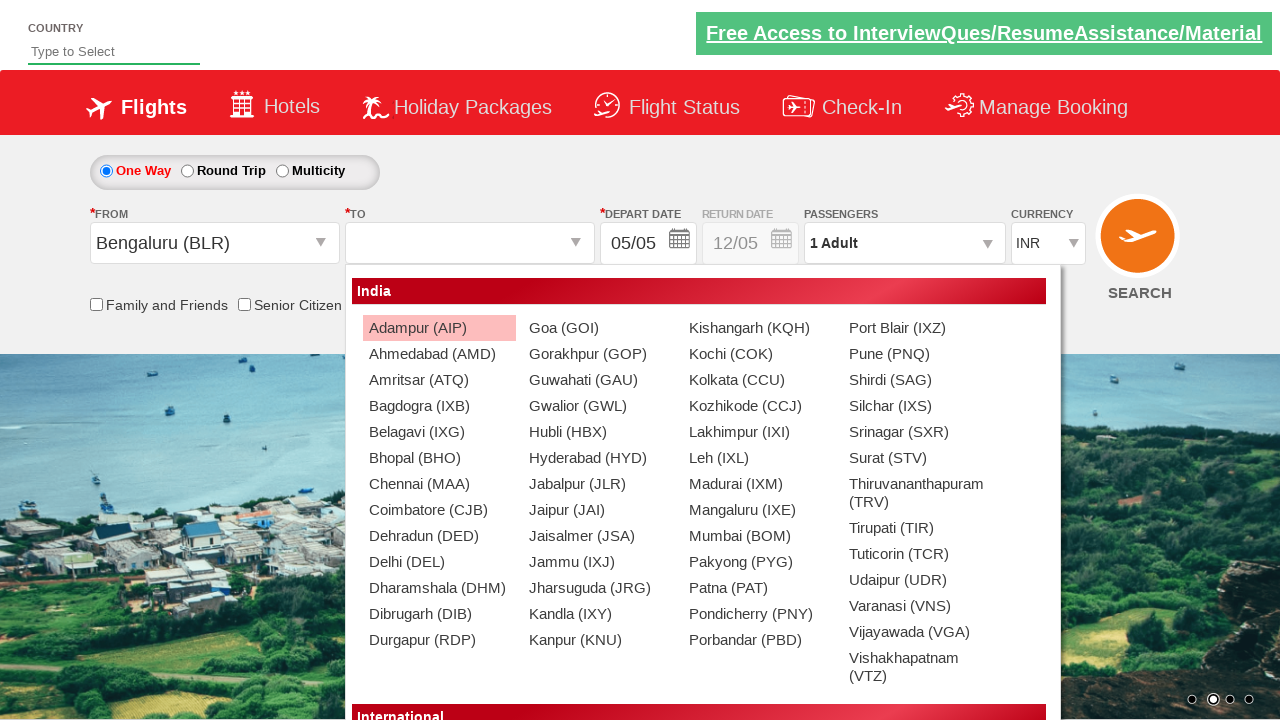

Selected Goa (GOI) as destination city at (599, 328) on (//li//a[contains(.,' Goa (GOI)')])[2]
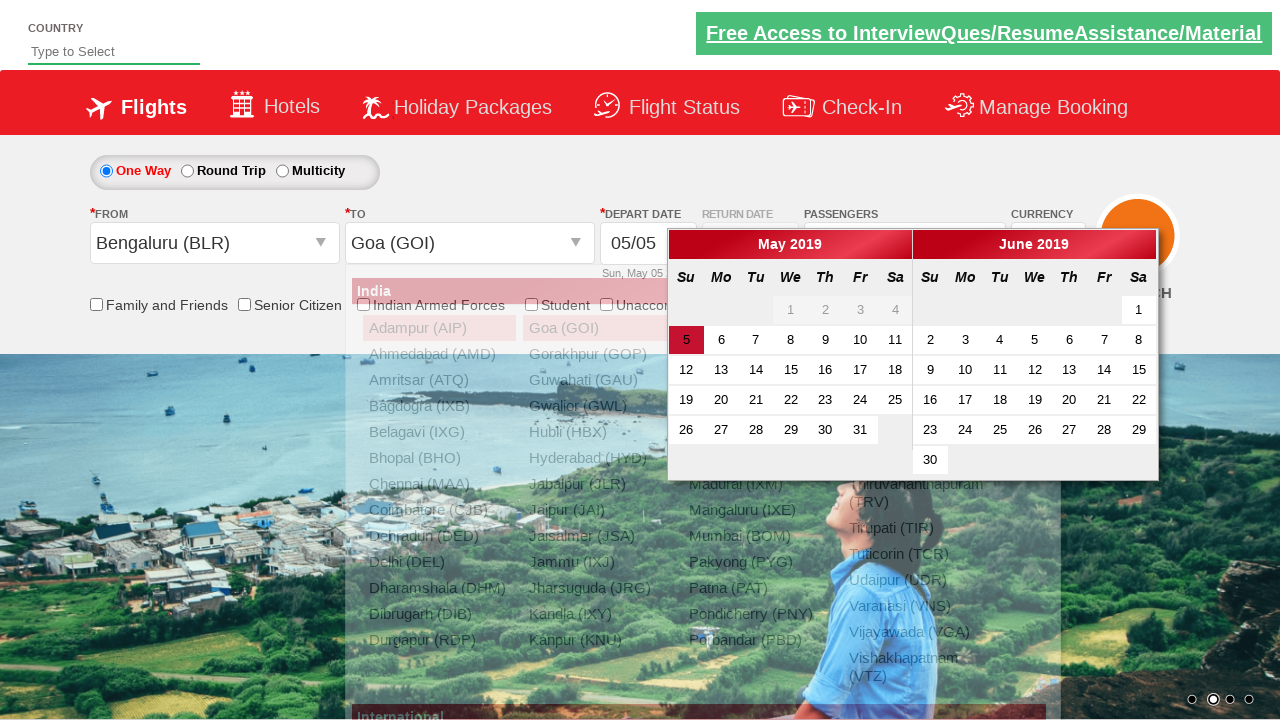

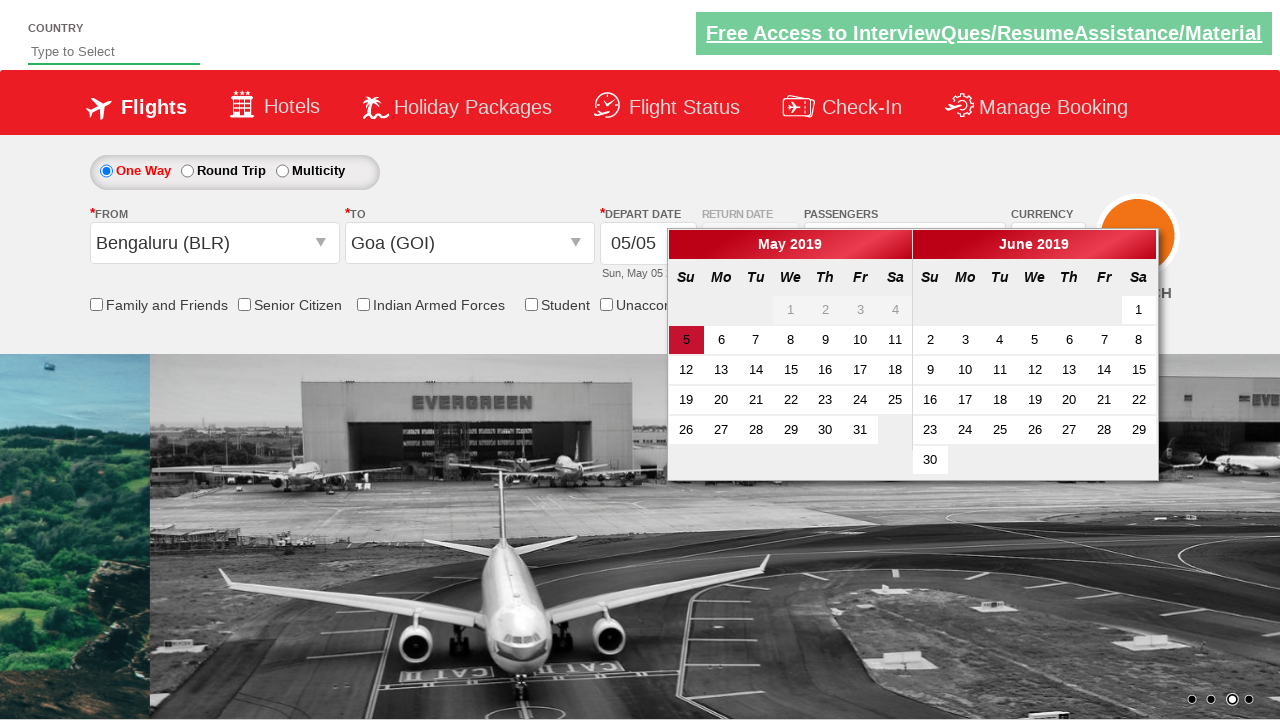